Navigates to MindRisers website, maximizes the window, and verifies the page title can be retrieved

Starting URL: https://www.mindrisers.com.np/

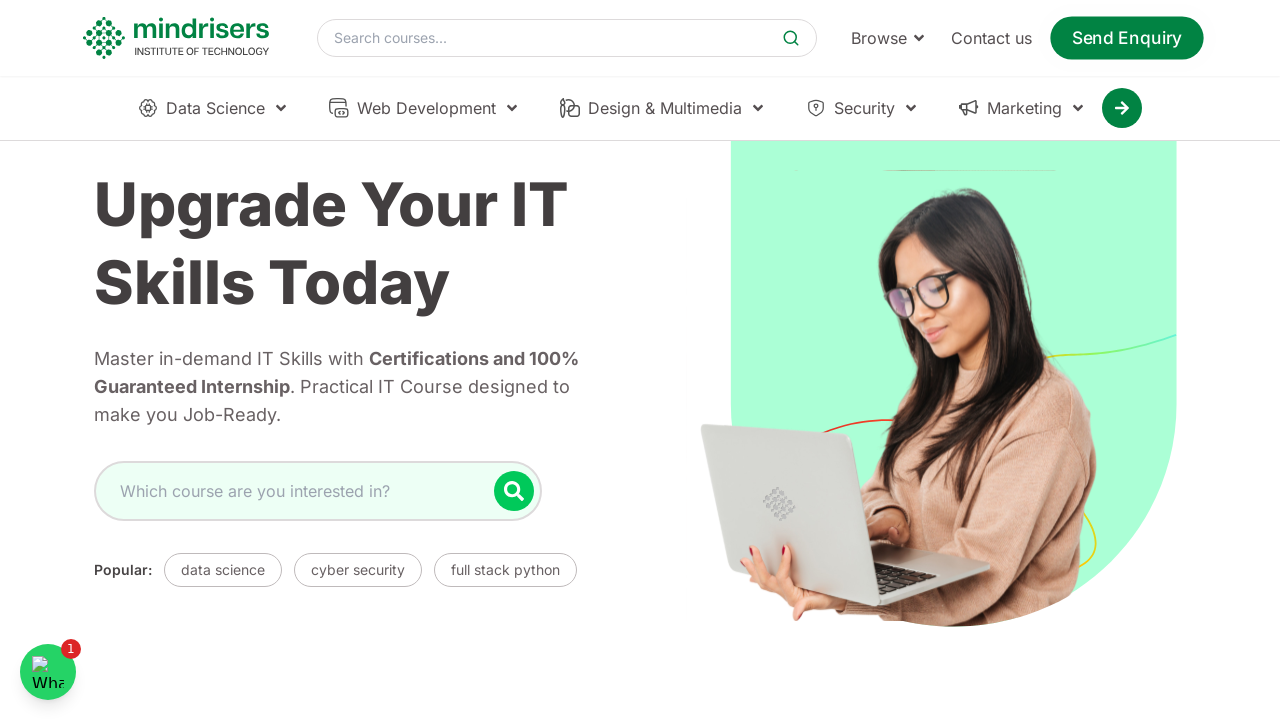

Set viewport size to 1920x1080
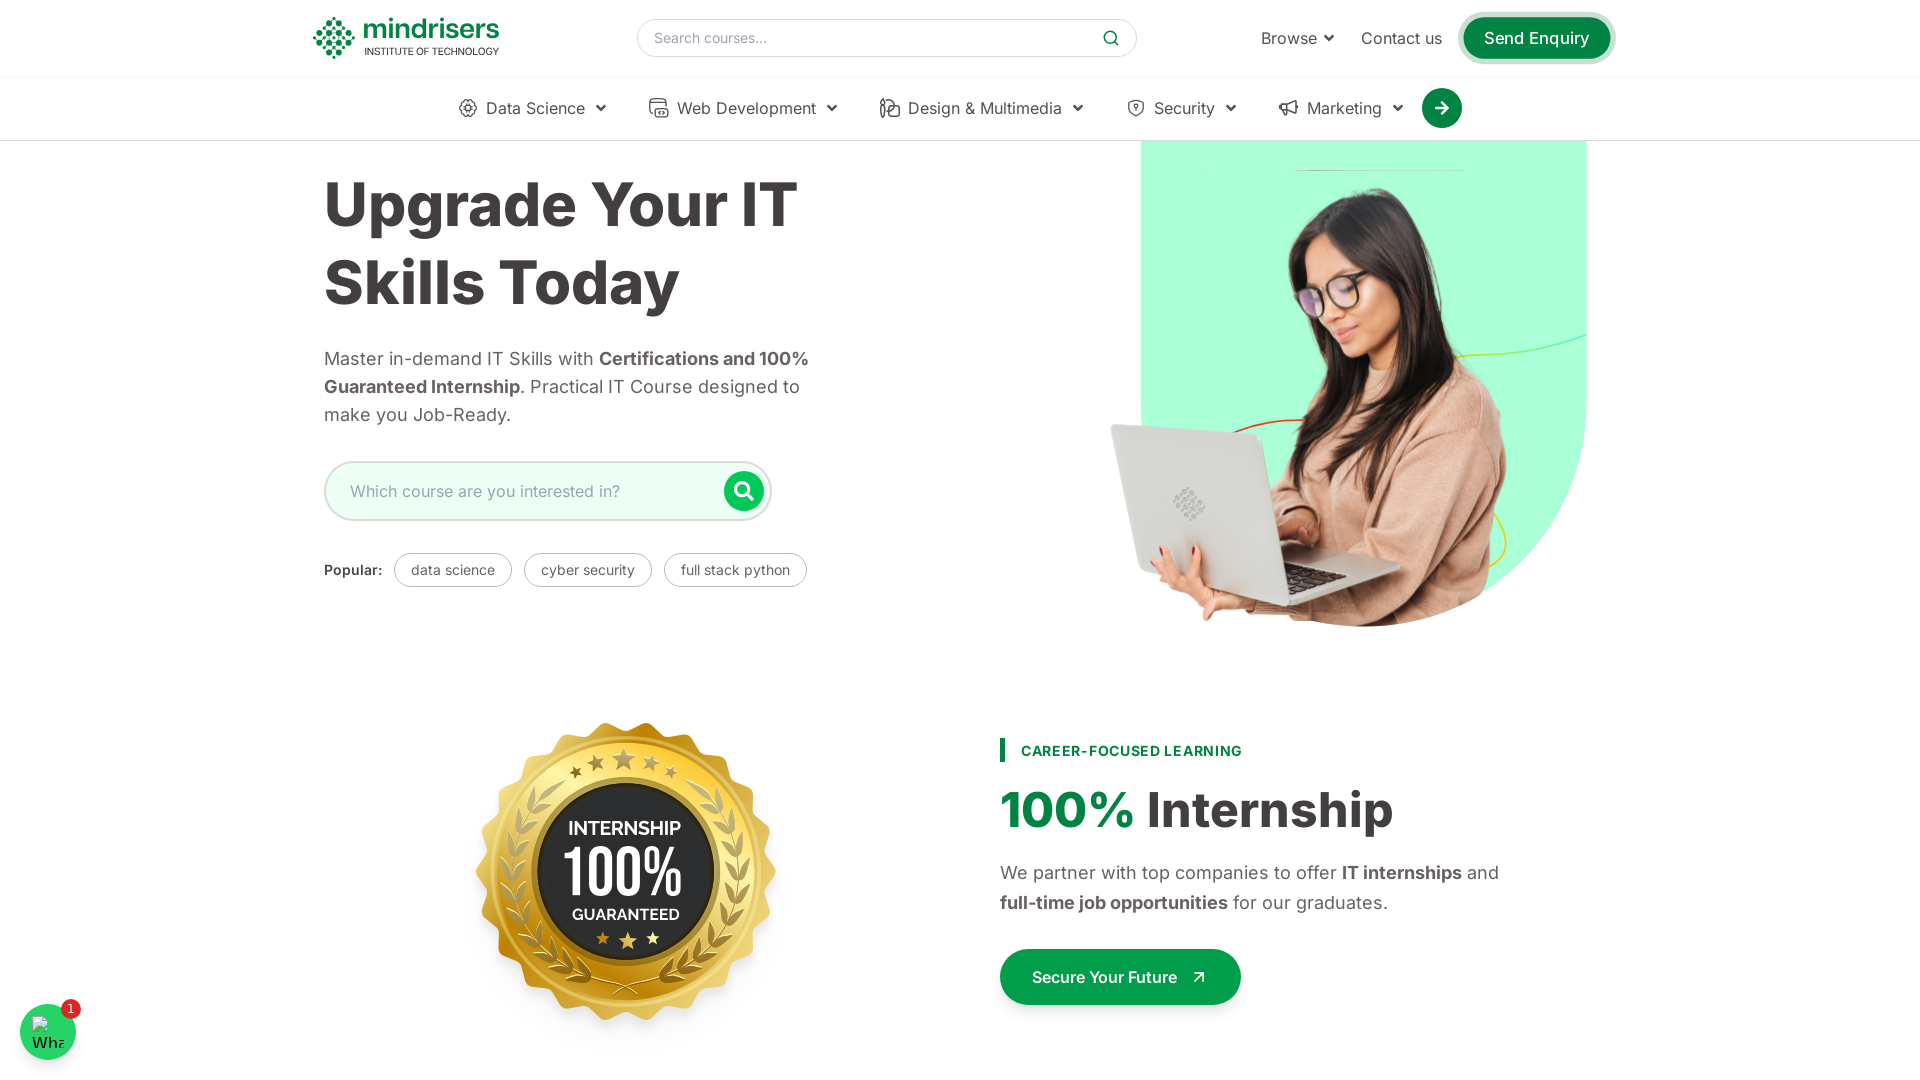

Waited for page DOM content to load
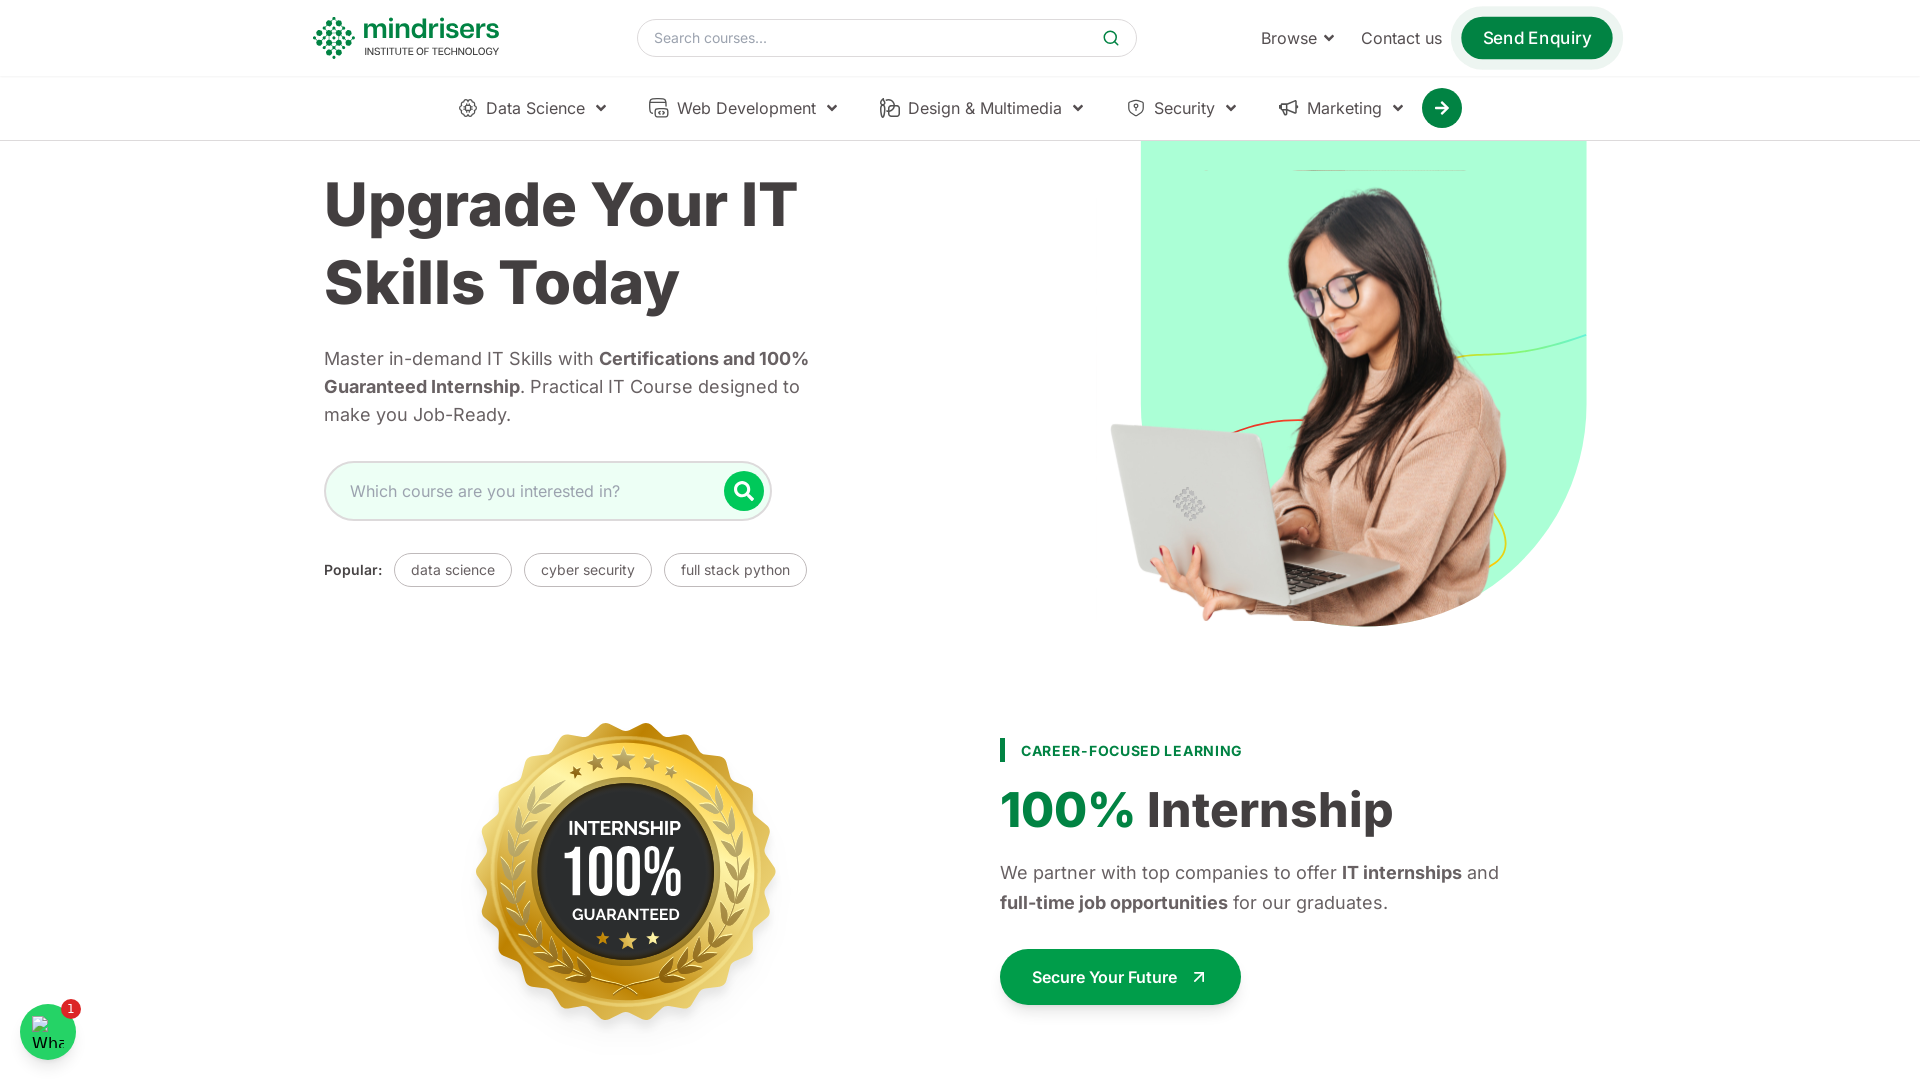

Retrieved page title: Best IT Training Institute in kathmandu, Nepal | Mindrisers Institute of Technology
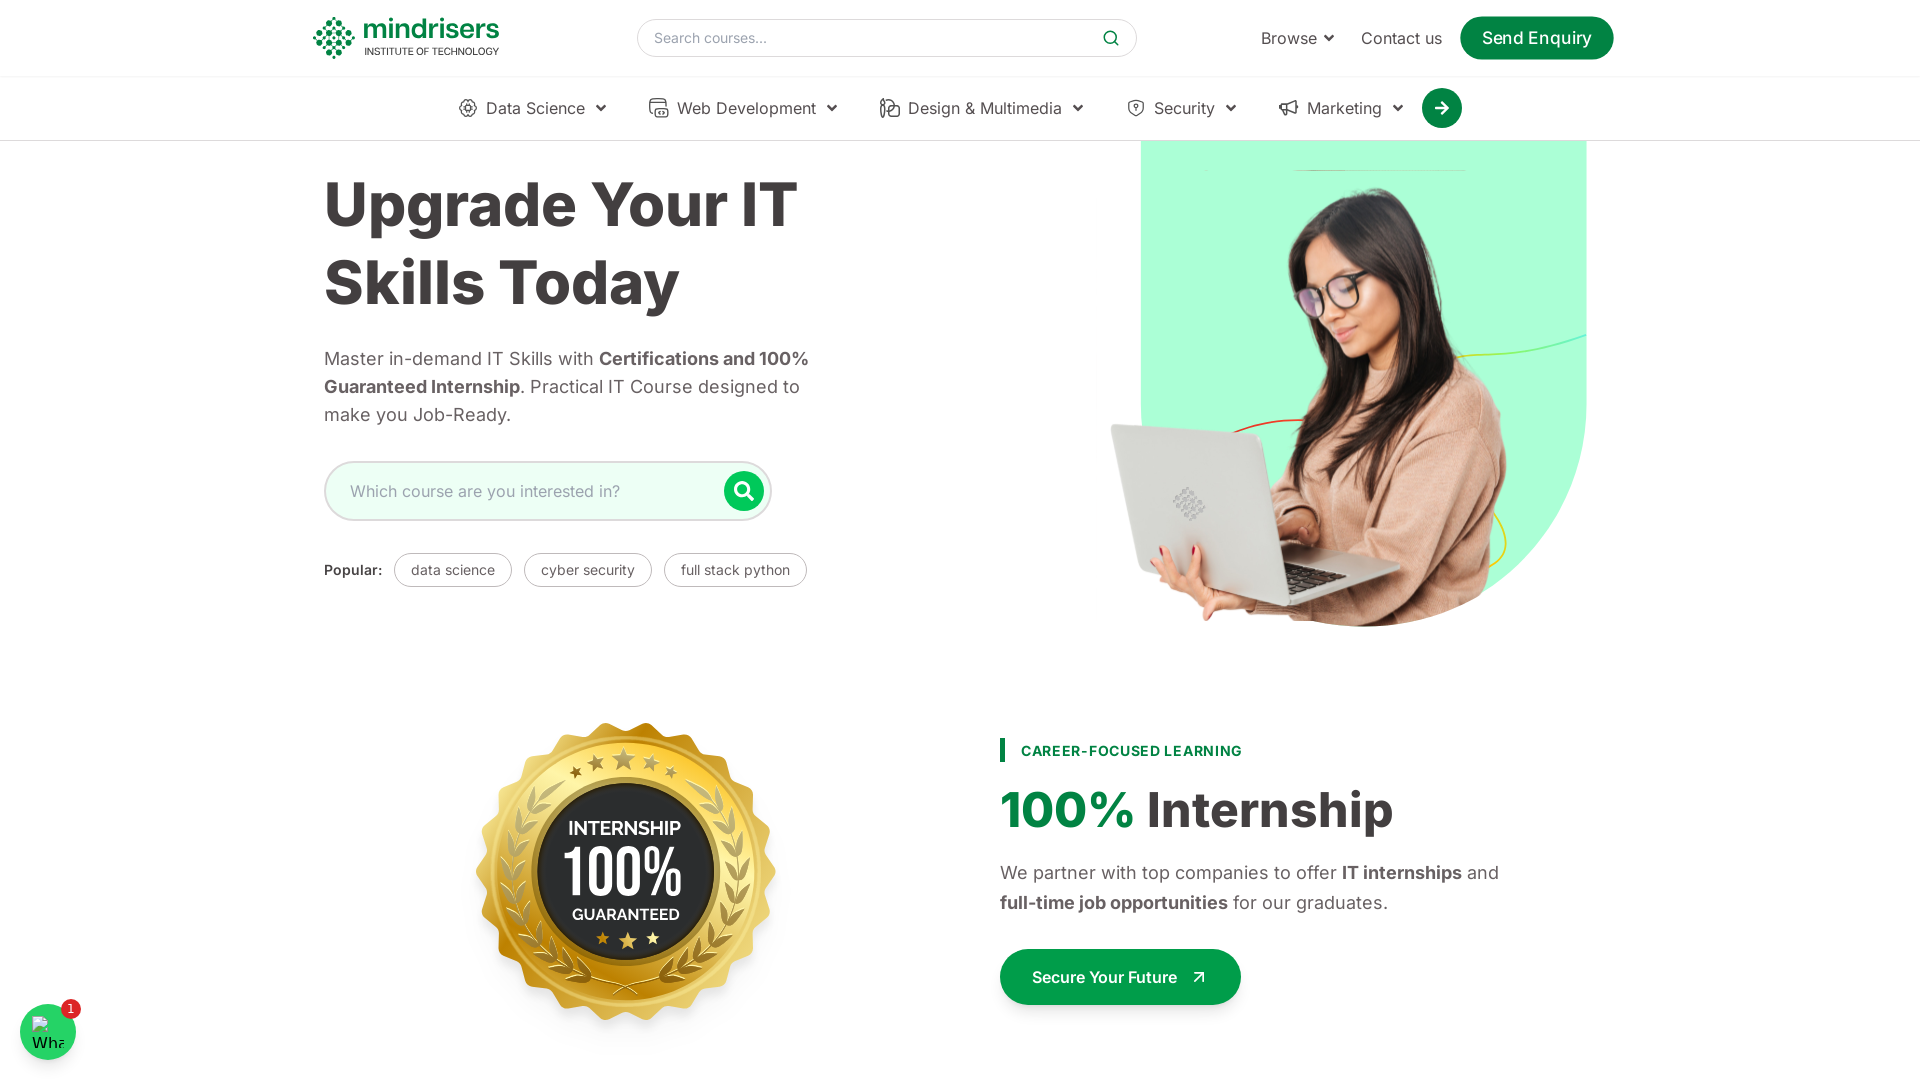

Verified page title is not empty
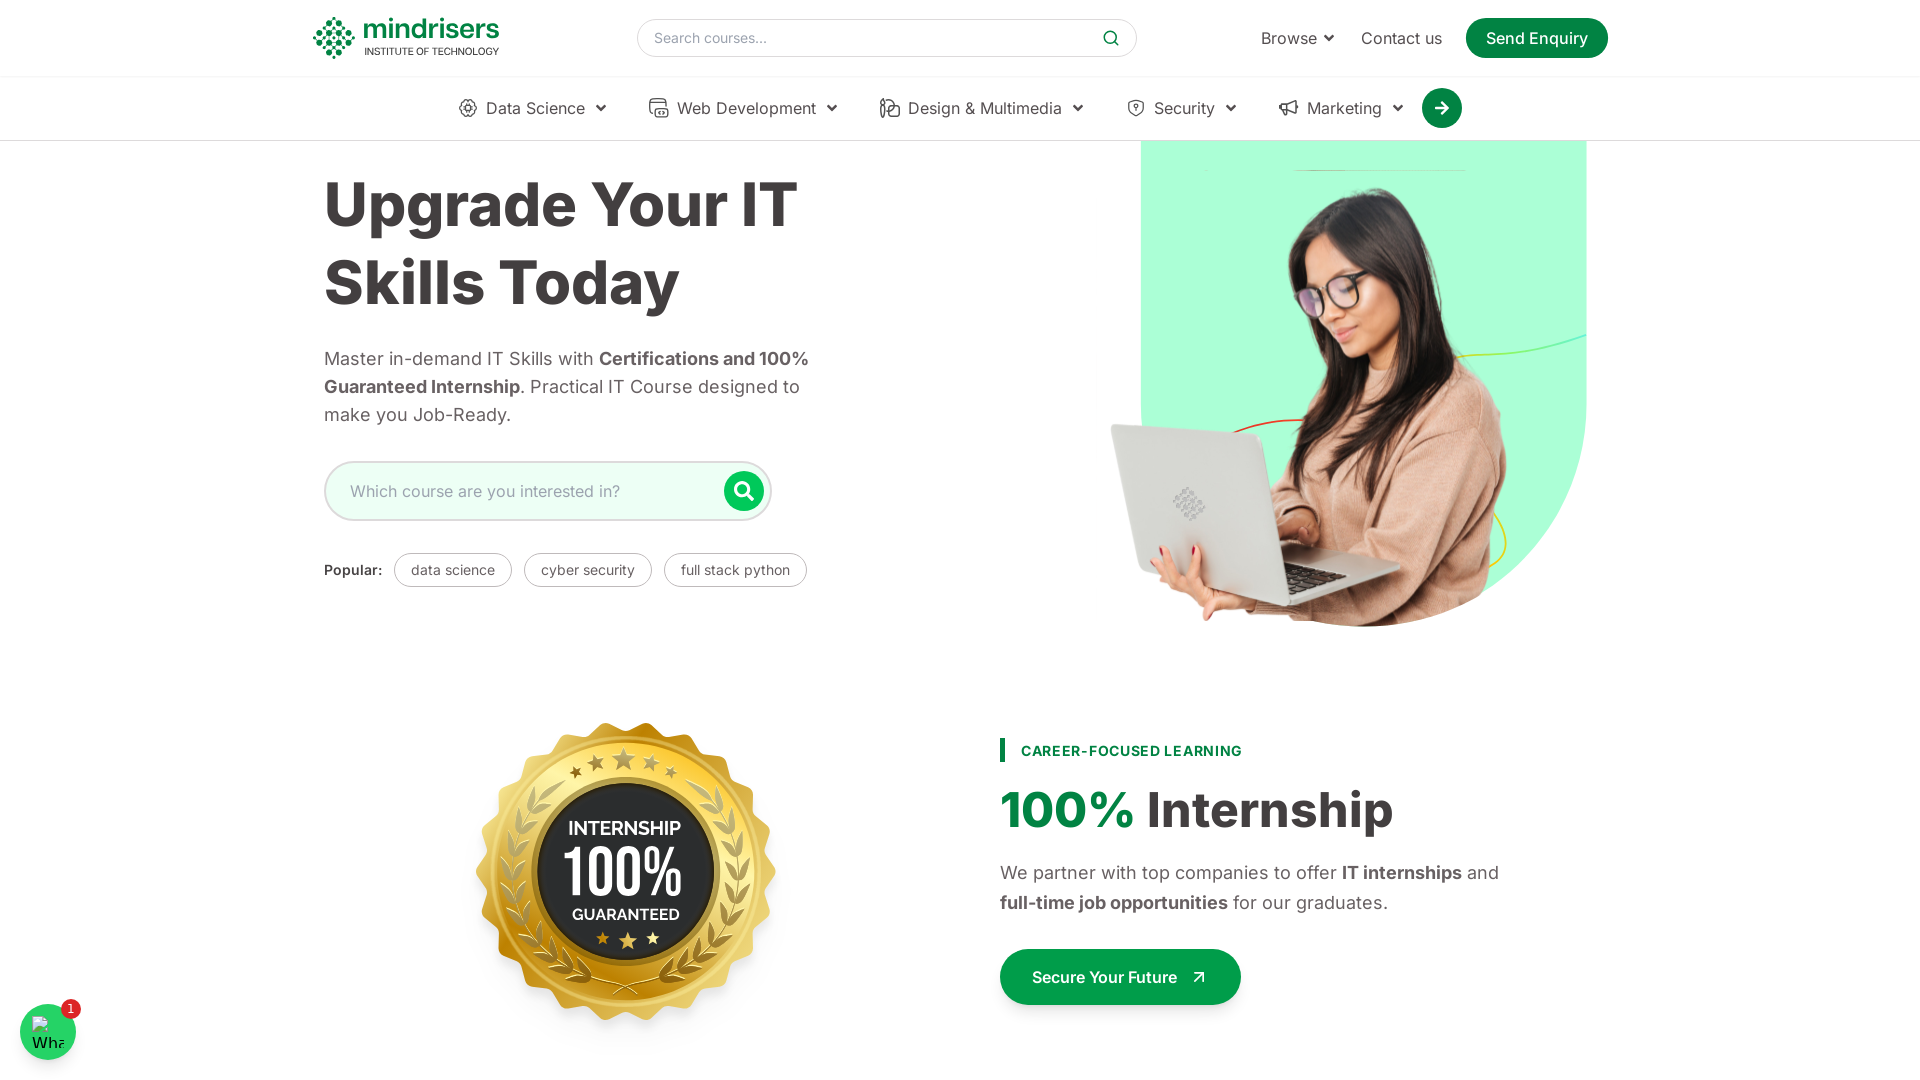

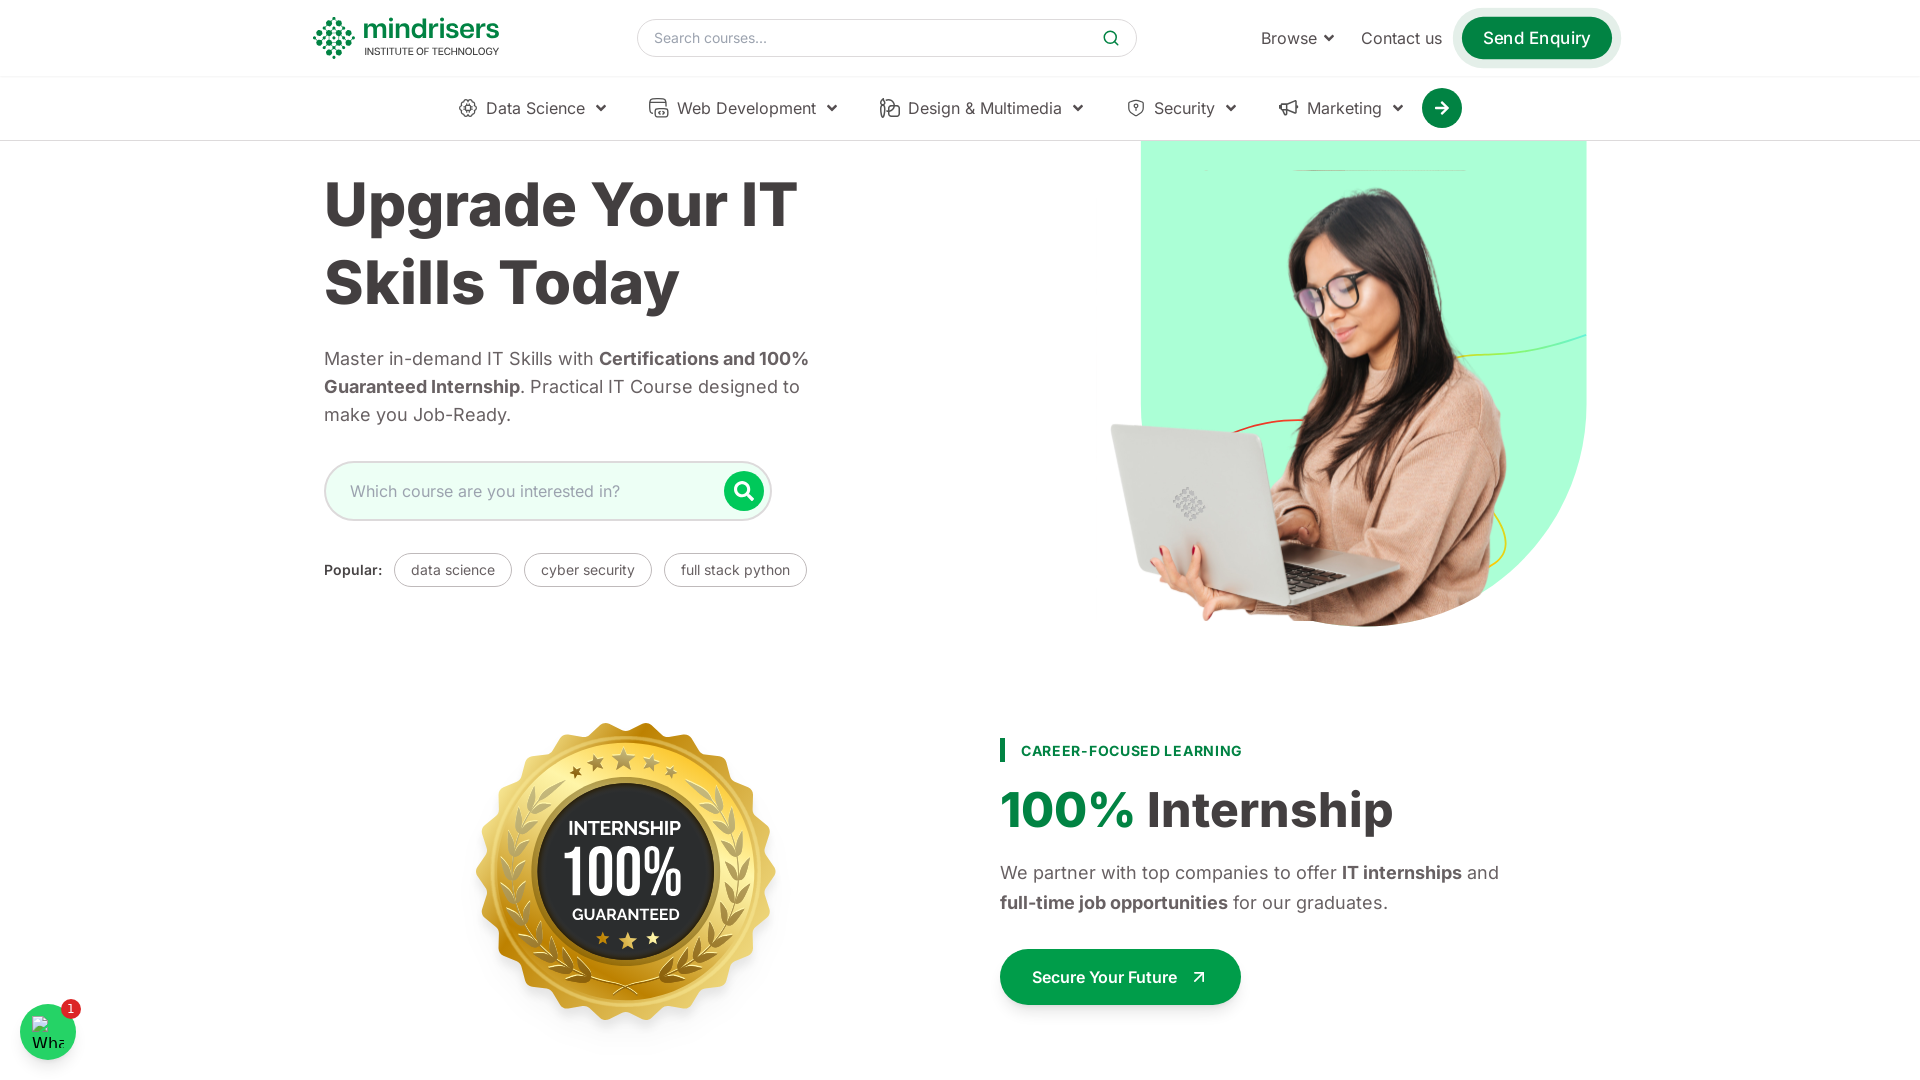